Tests completing a task in TodoMVC by toggling a task and clearing completed items

Starting URL: https://todomvc4tasj.herokuapp.com

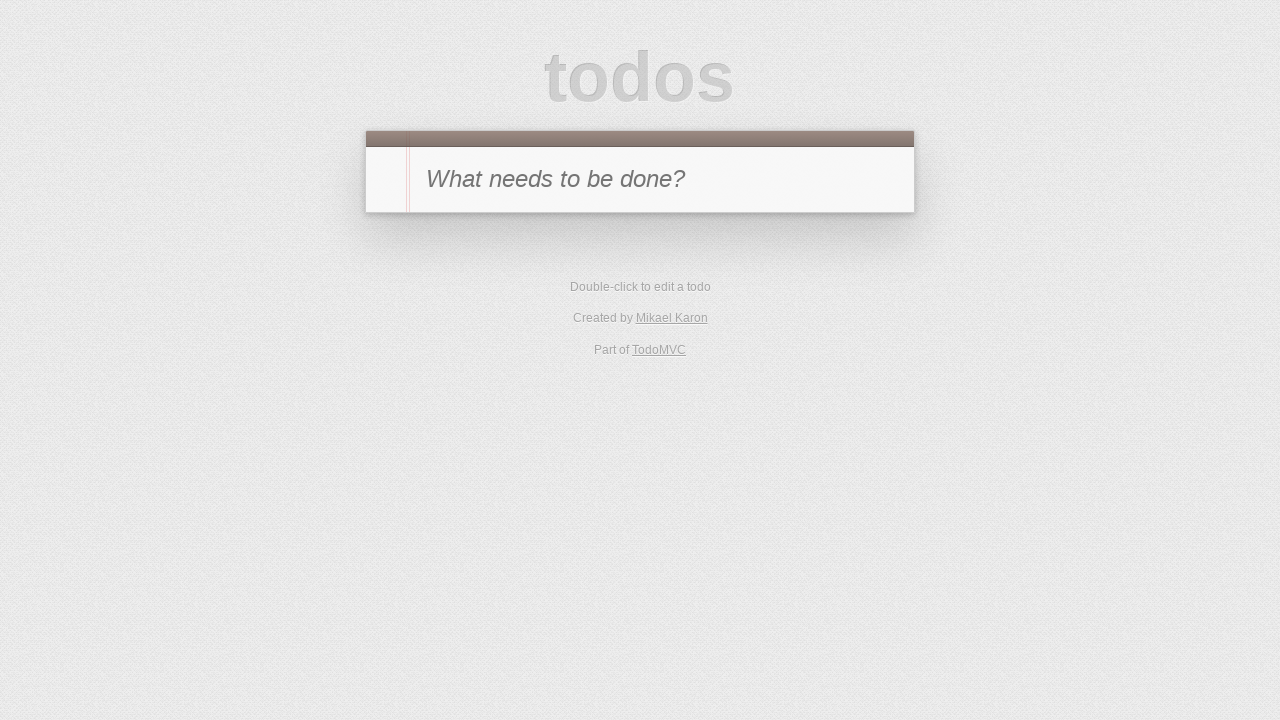

Filled new todo input with task 'a' on #new-todo
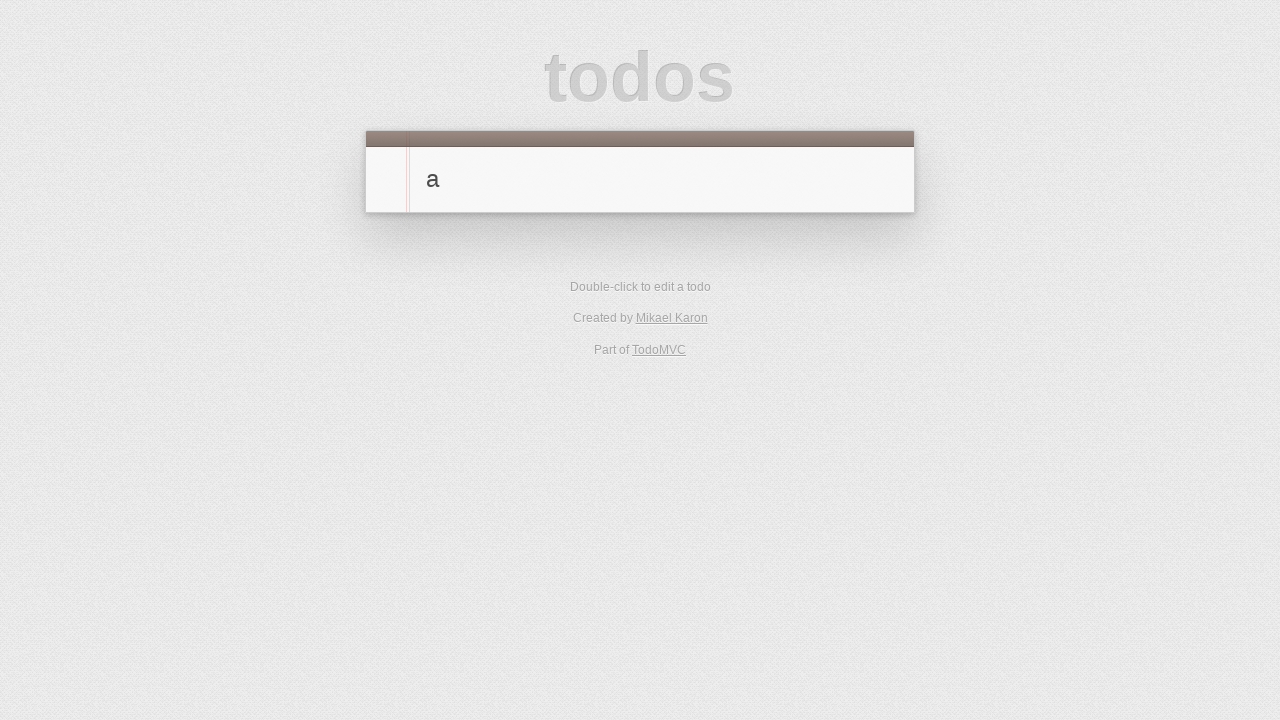

Pressed Enter to add task 'a' on #new-todo
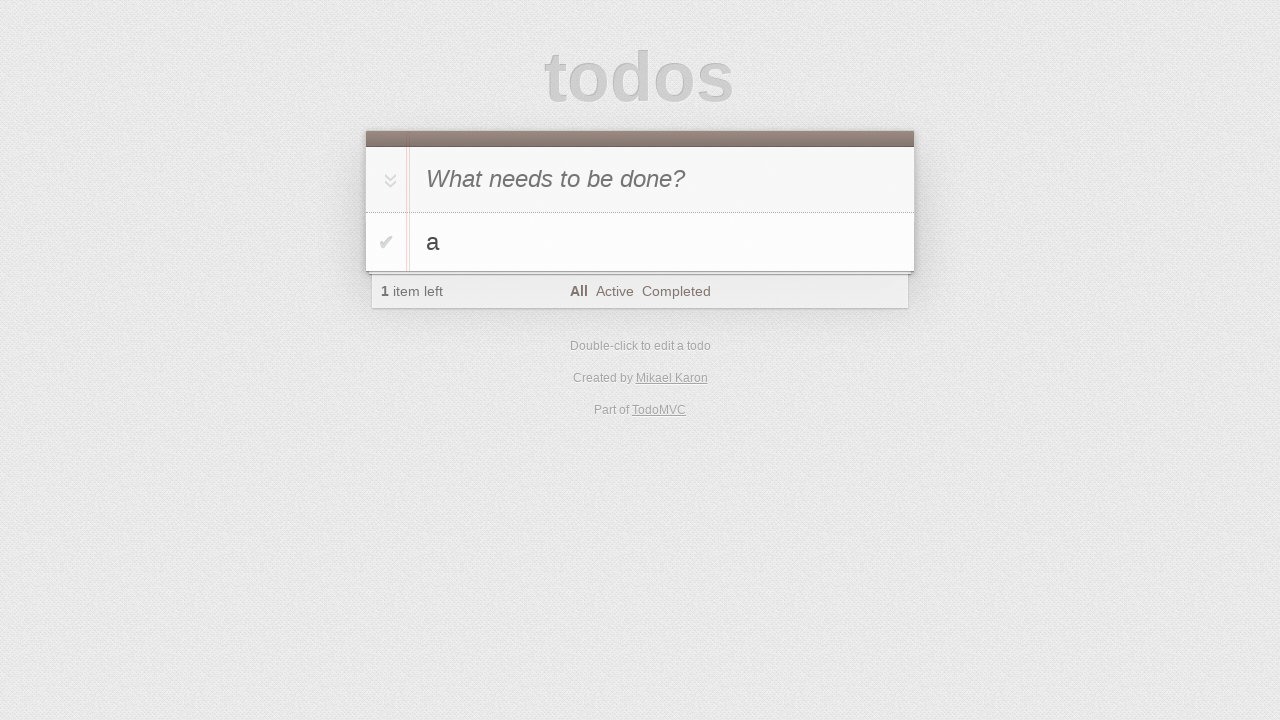

Filled new todo input with task 'b' on #new-todo
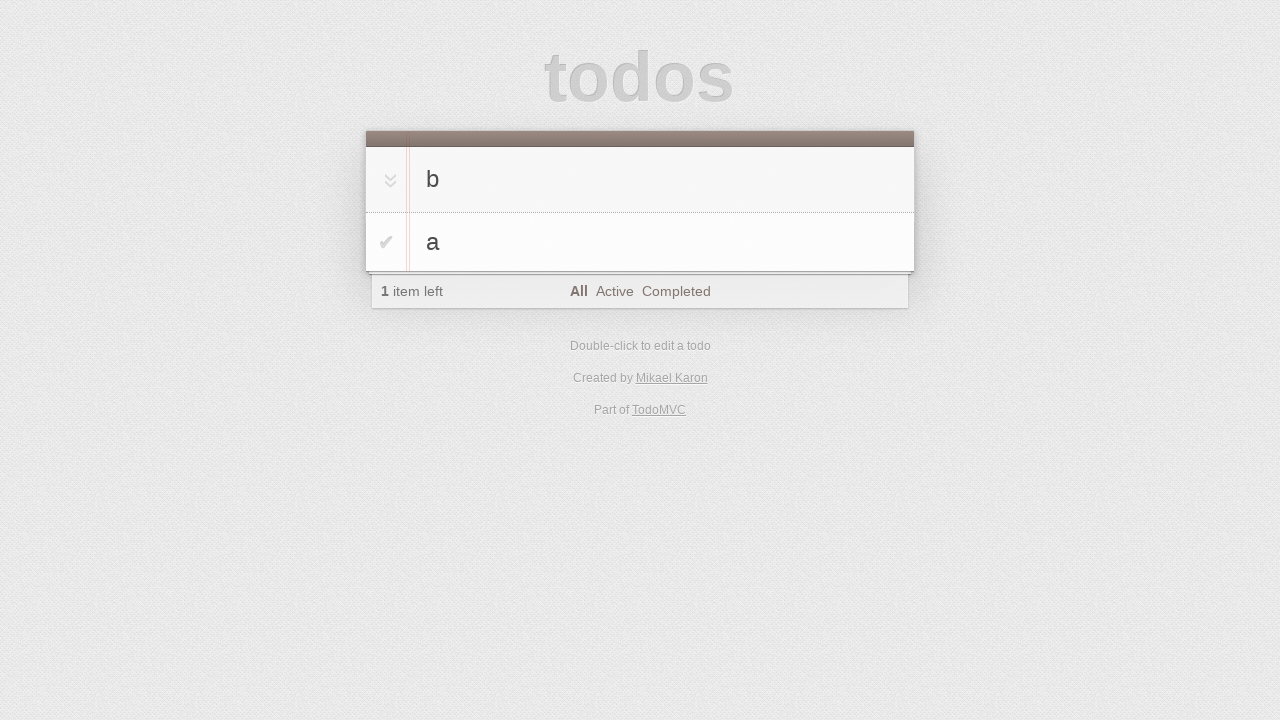

Pressed Enter to add task 'b' on #new-todo
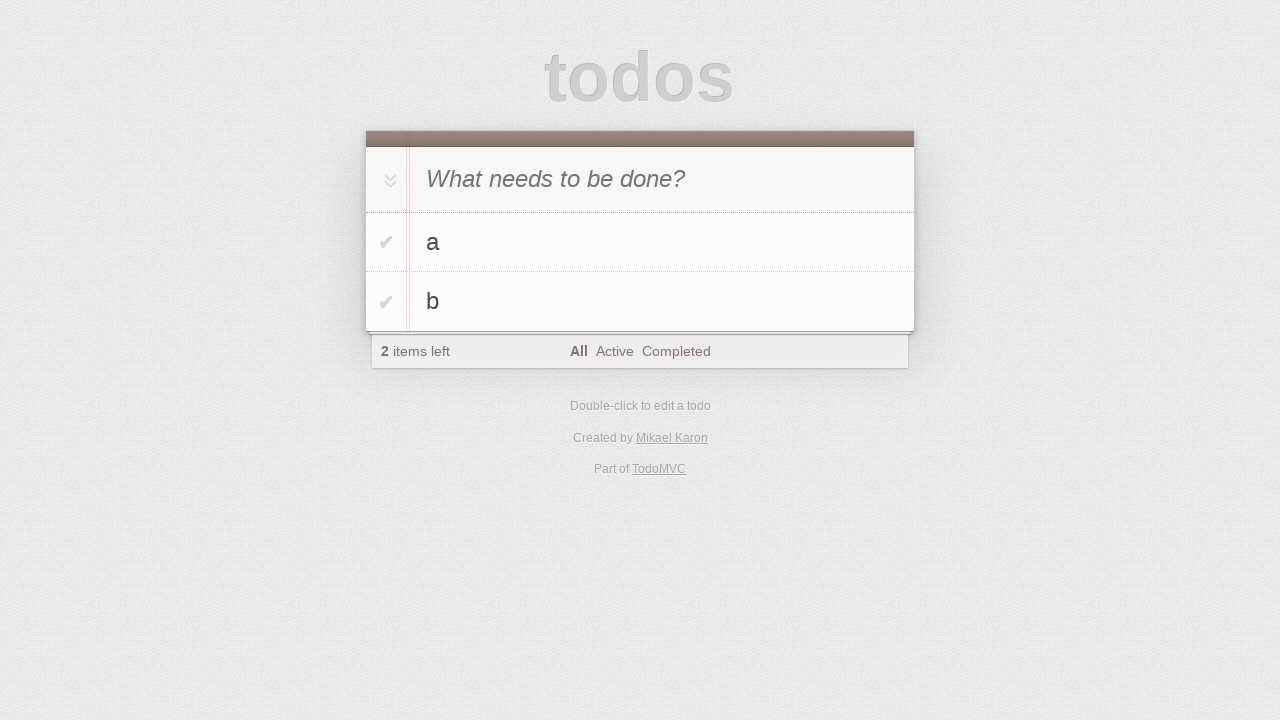

Waited for both tasks to be visible in todo list
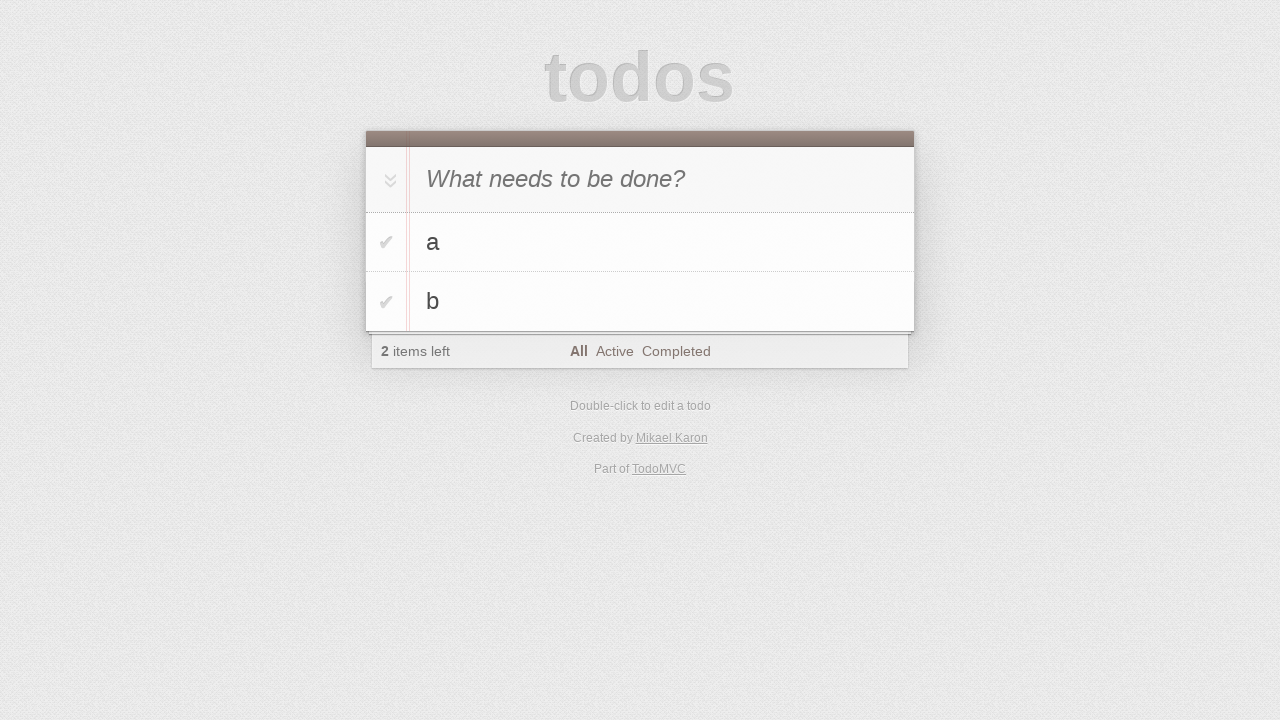

Toggled task 'b' to mark as completed at (386, 302) on #todo-list>li:nth-child(2) .toggle
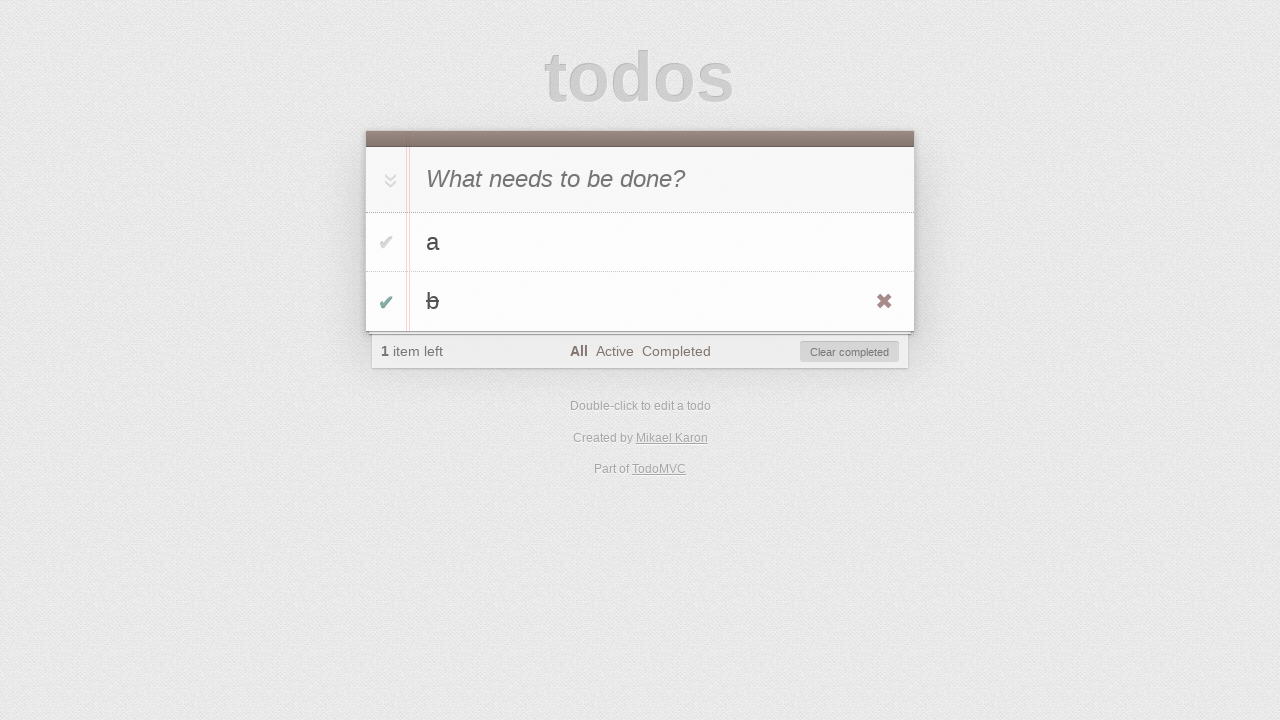

Clicked clear completed button to remove task 'b' at (850, 352) on #clear-completed
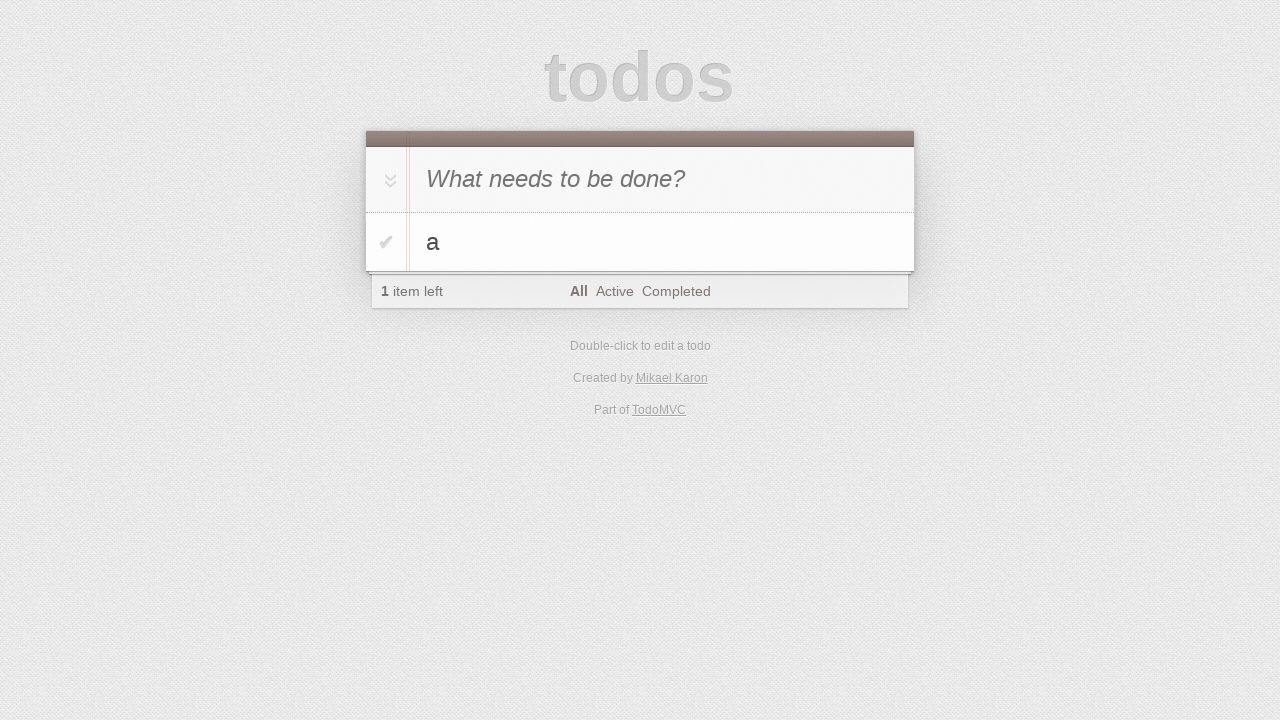

Verified remaining task 'a' is visible
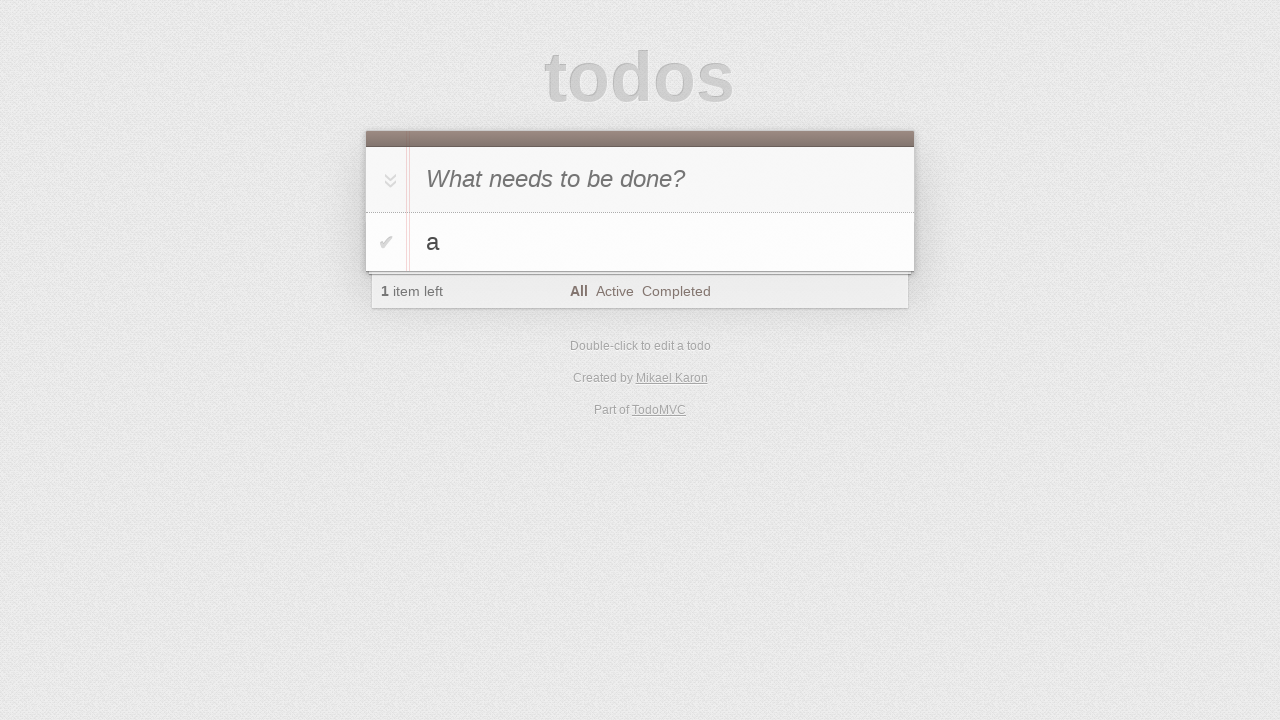

Verified footer shows 1 item left
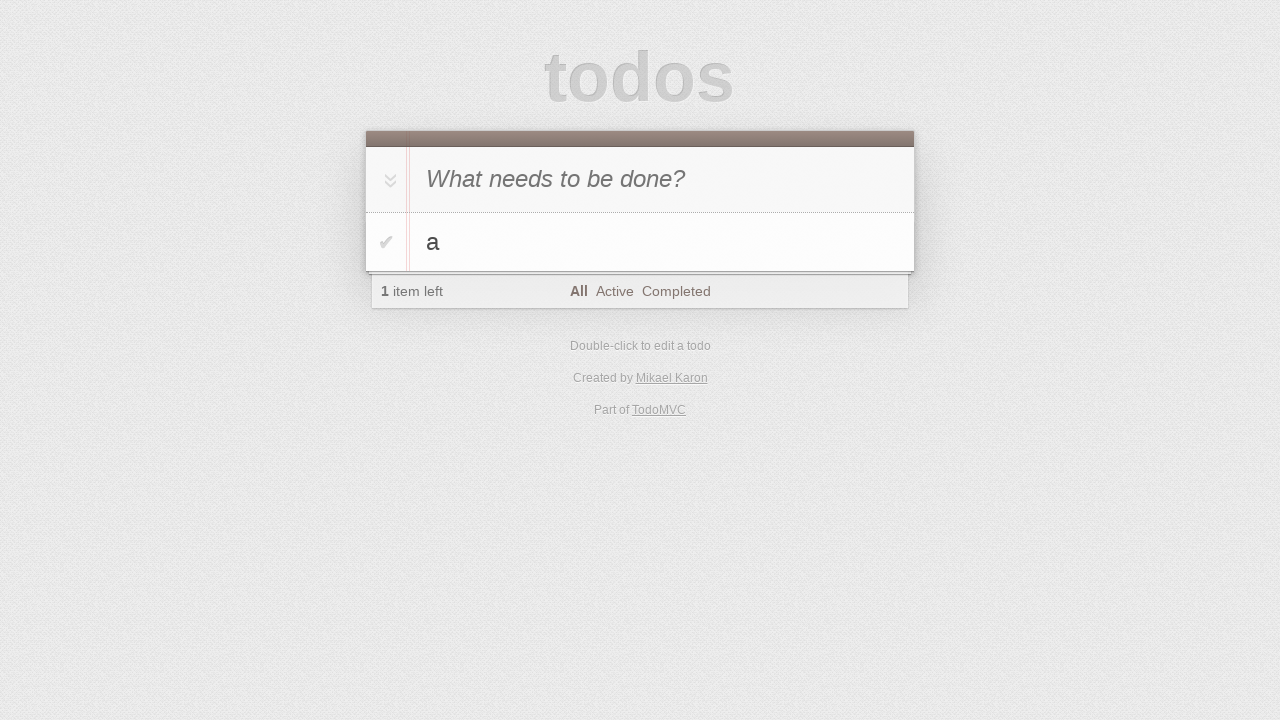

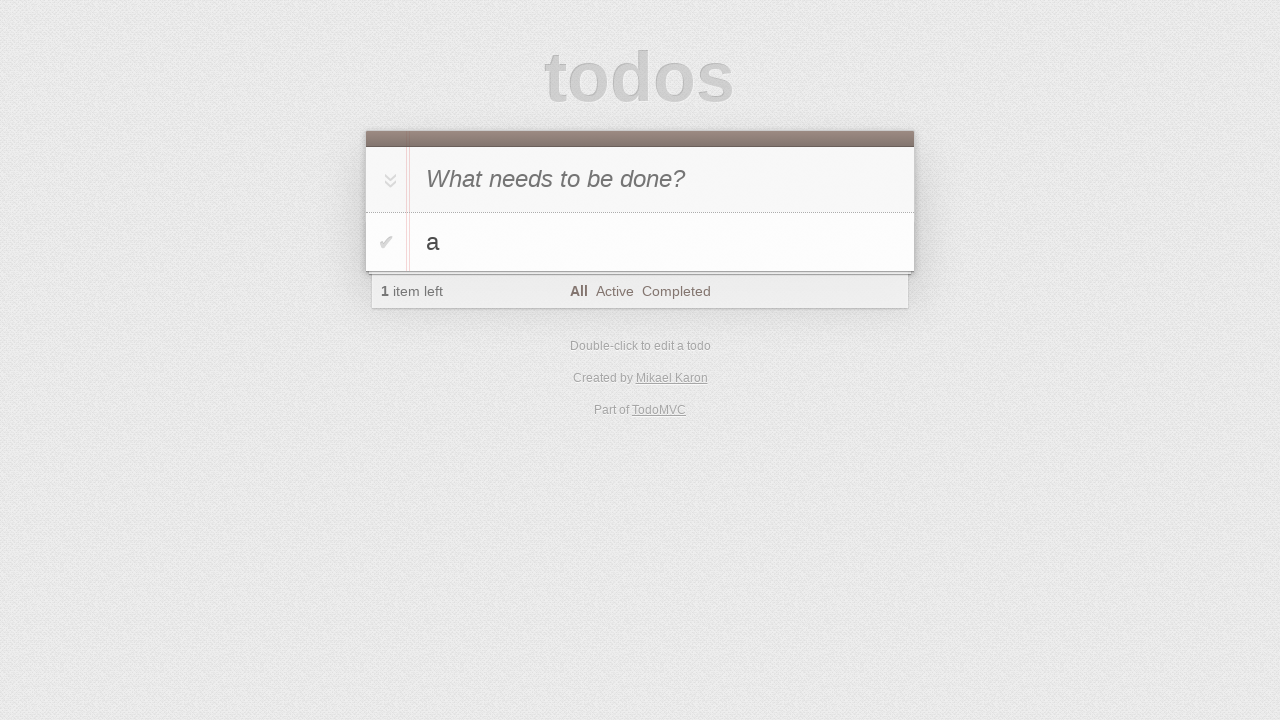